Navigates to an Angular demo application and clicks the primary button on the page

Starting URL: https://rahulshettyacademy.com/angularAppdemo/

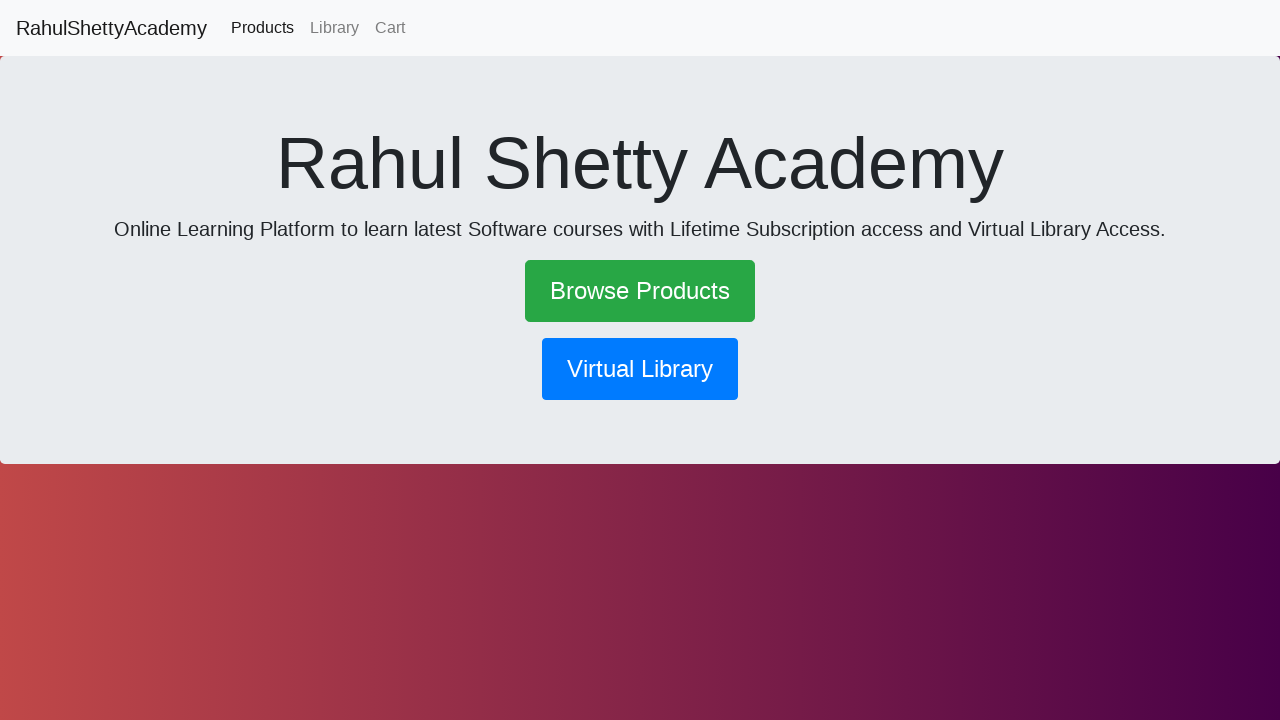

Navigated to Angular demo application at https://rahulshettyacademy.com/angularAppdemo/
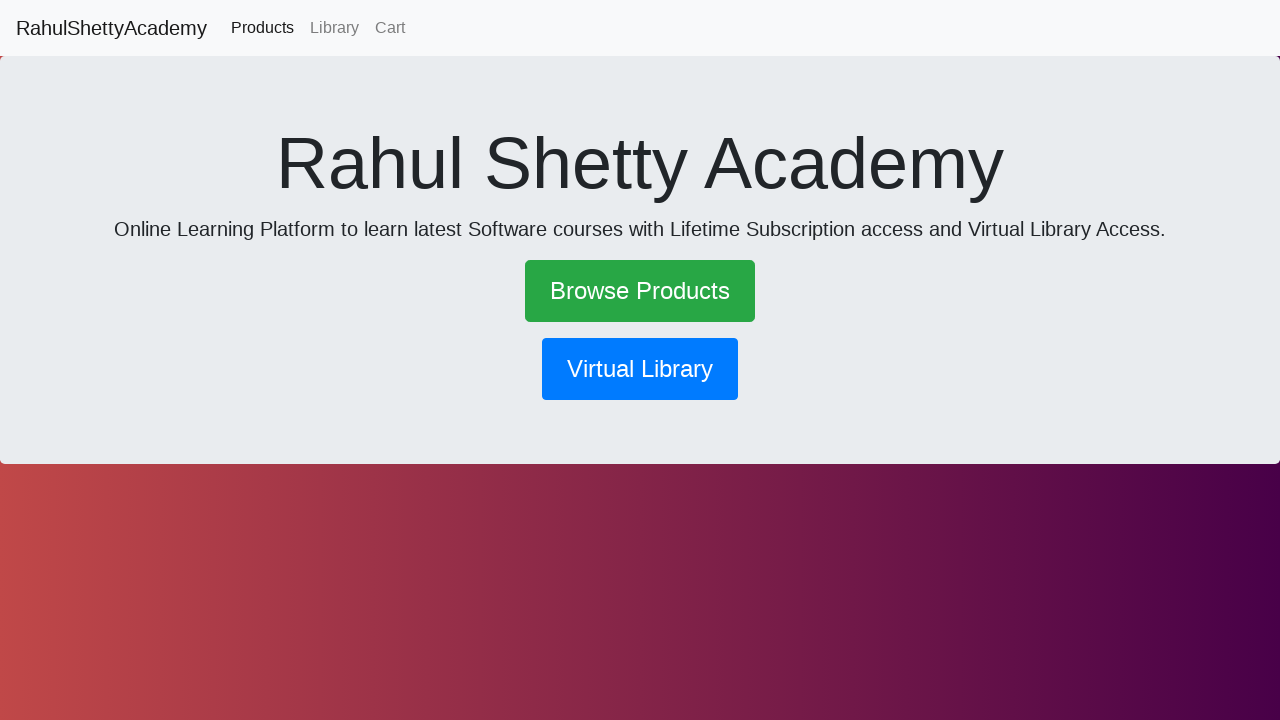

Clicked the primary button on the page at (640, 369) on [class='btn btn-primary']
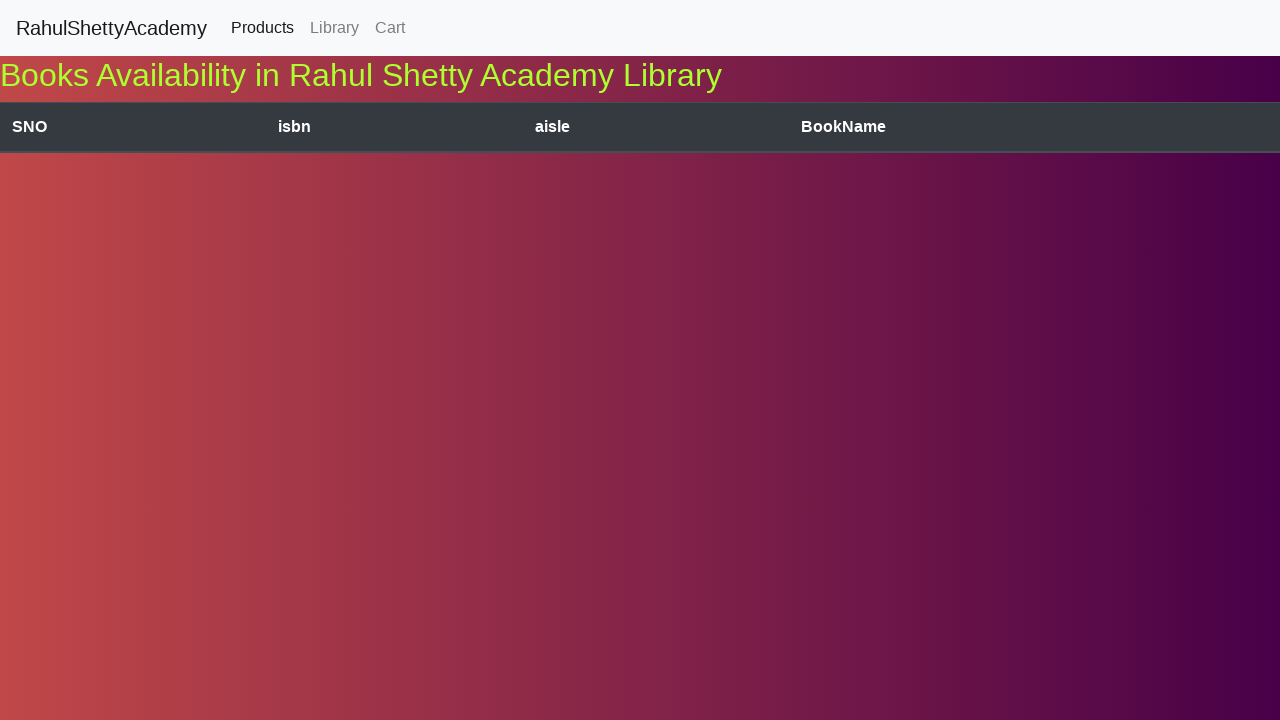

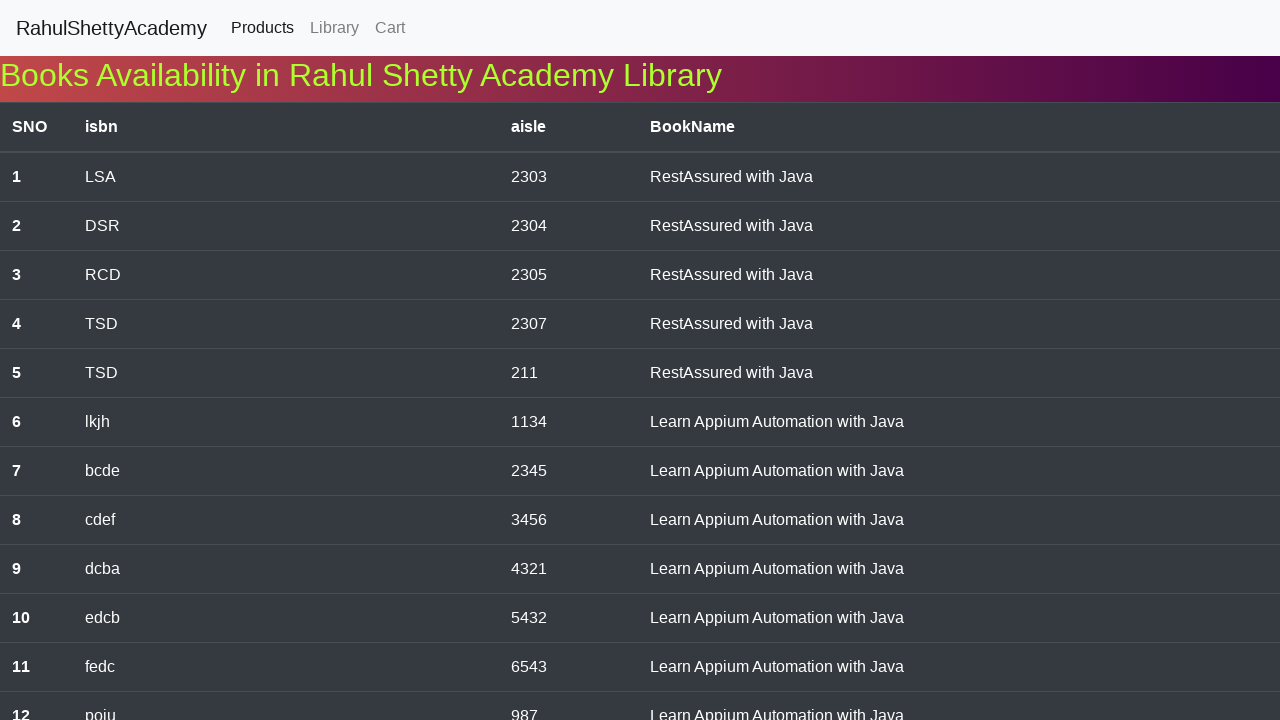